Solves a math captcha by extracting a value from an element attribute, calculating the result, and submitting the form with checkbox and radio button selections

Starting URL: http://suninjuly.github.io/get_attribute.html

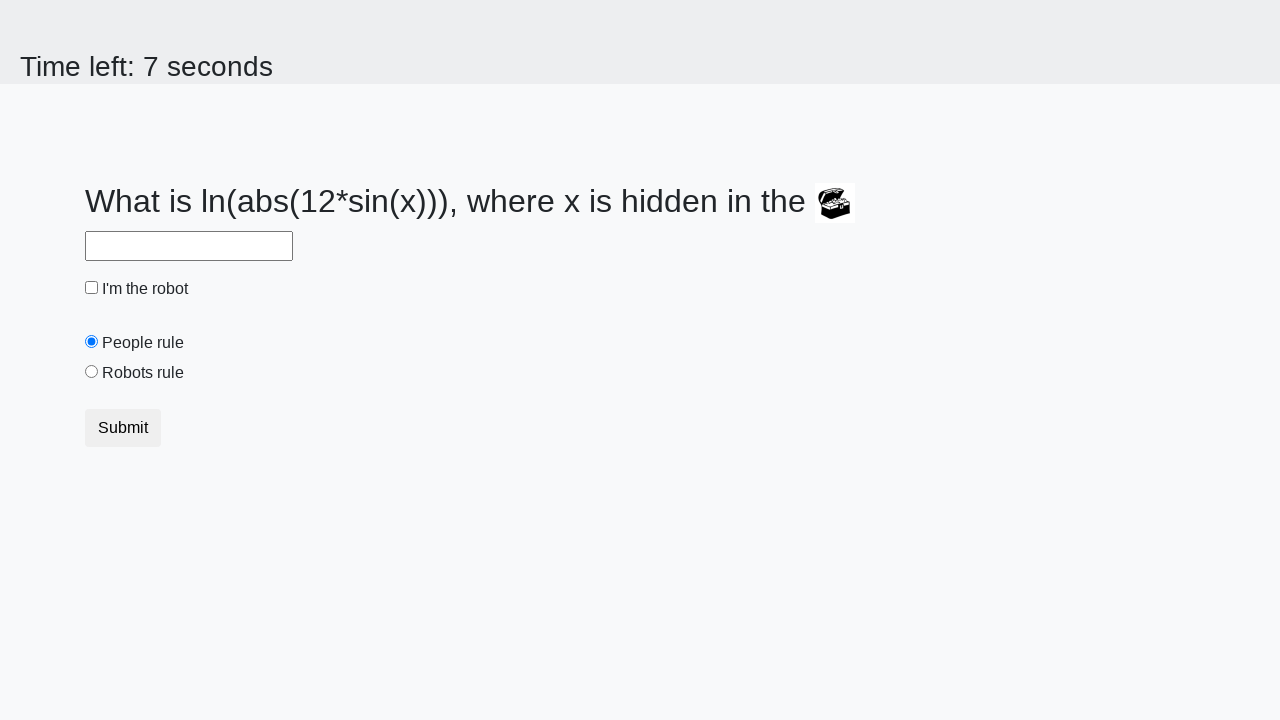

Located treasure element
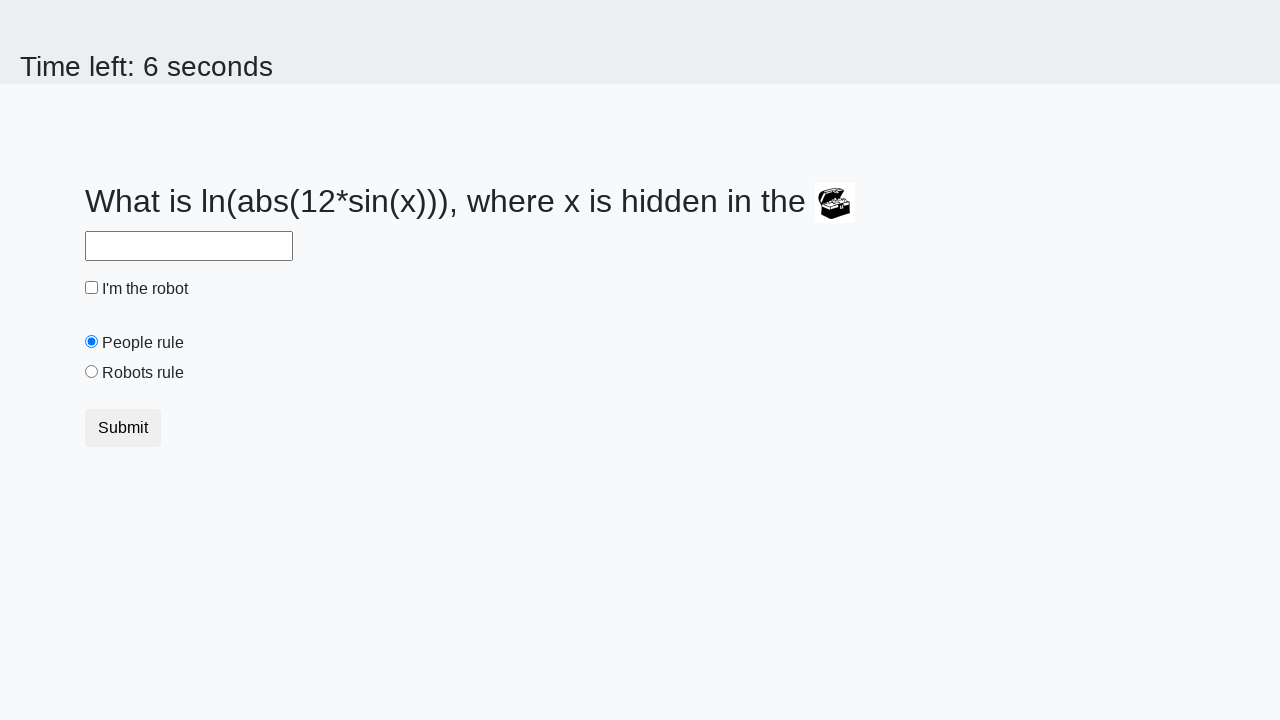

Extracted valuex attribute from treasure element: 823
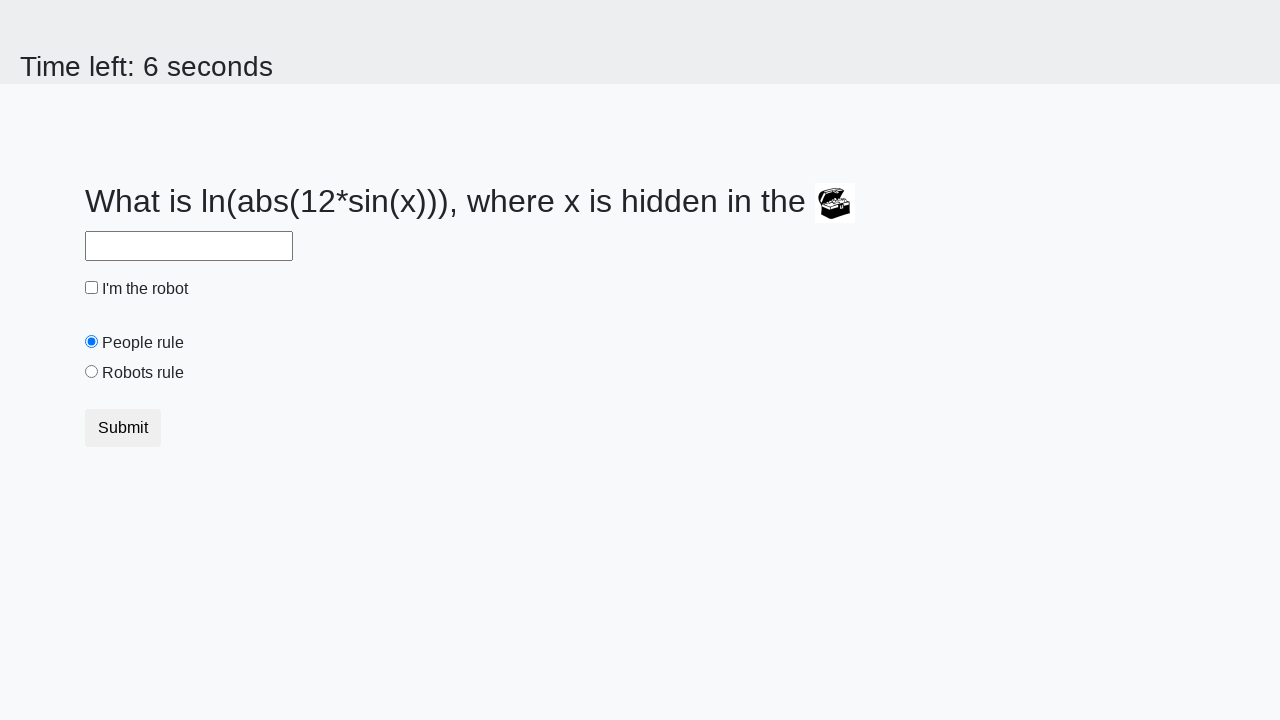

Calculated math captcha answer: 0.15311828583998927
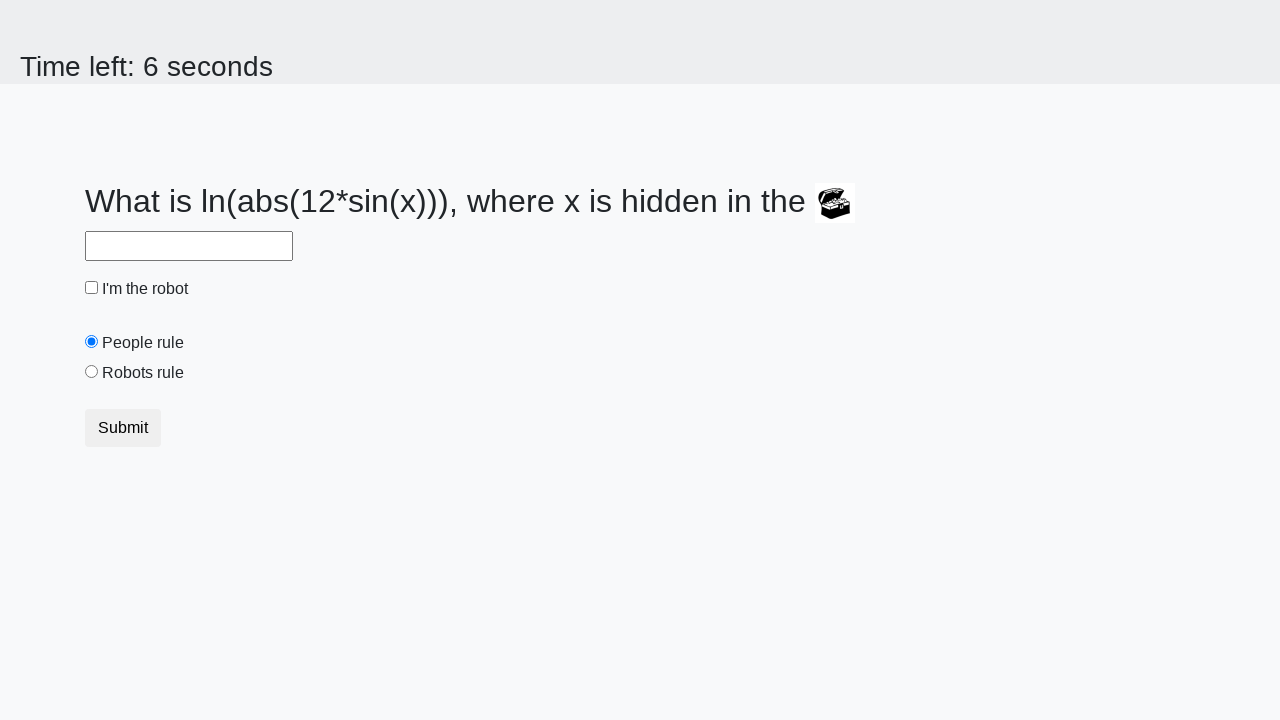

Filled answer field with calculated result on #answer
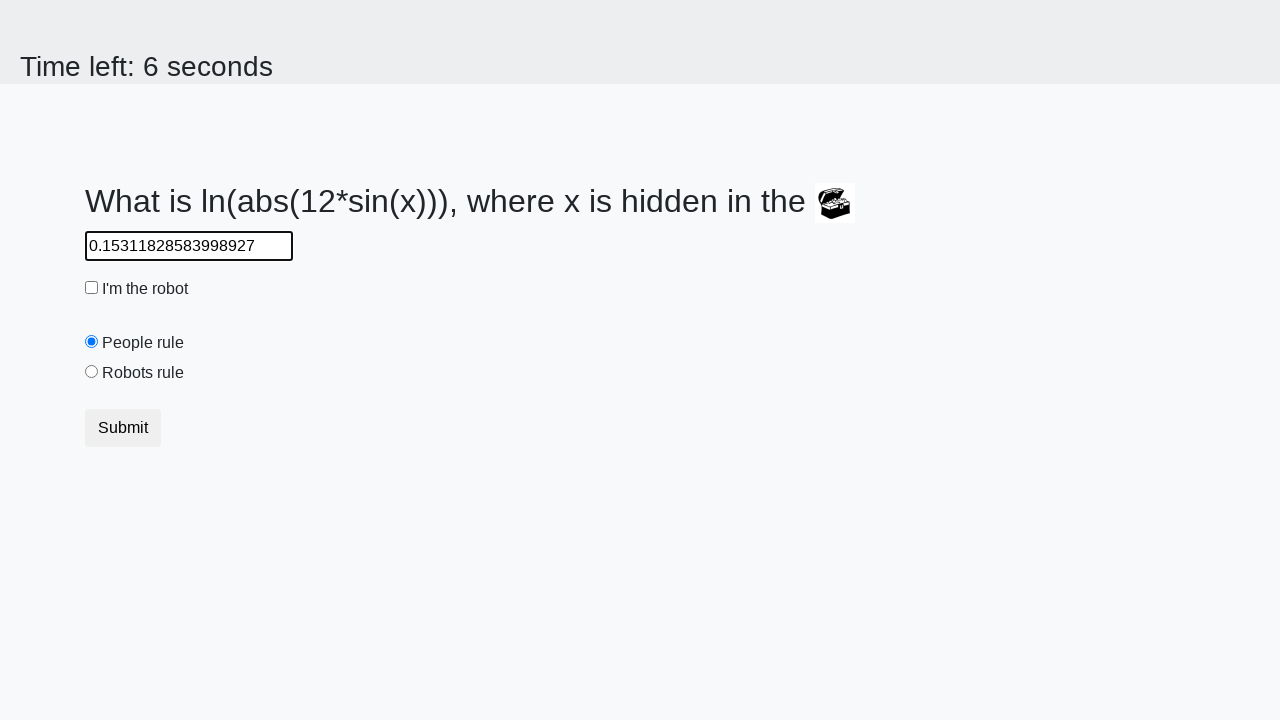

Clicked robot checkbox at (92, 288) on #robotCheckbox
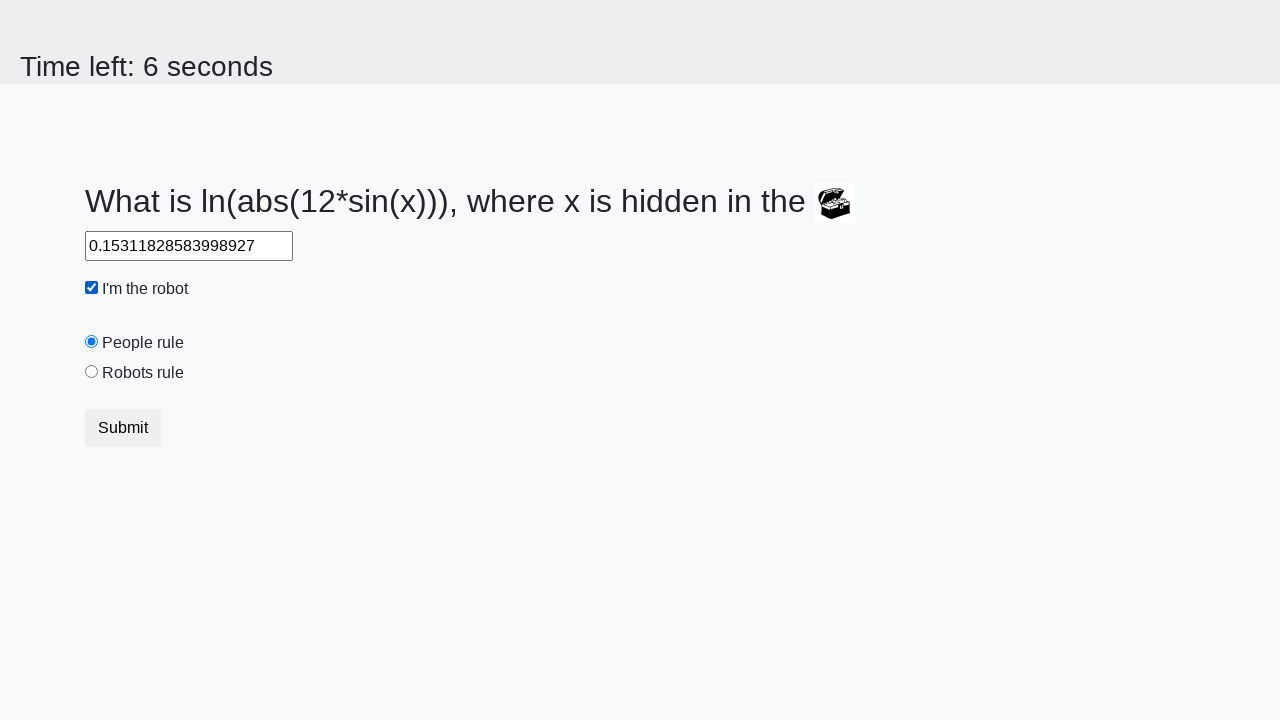

Selected robots rule radio button at (92, 372) on #robotsRule
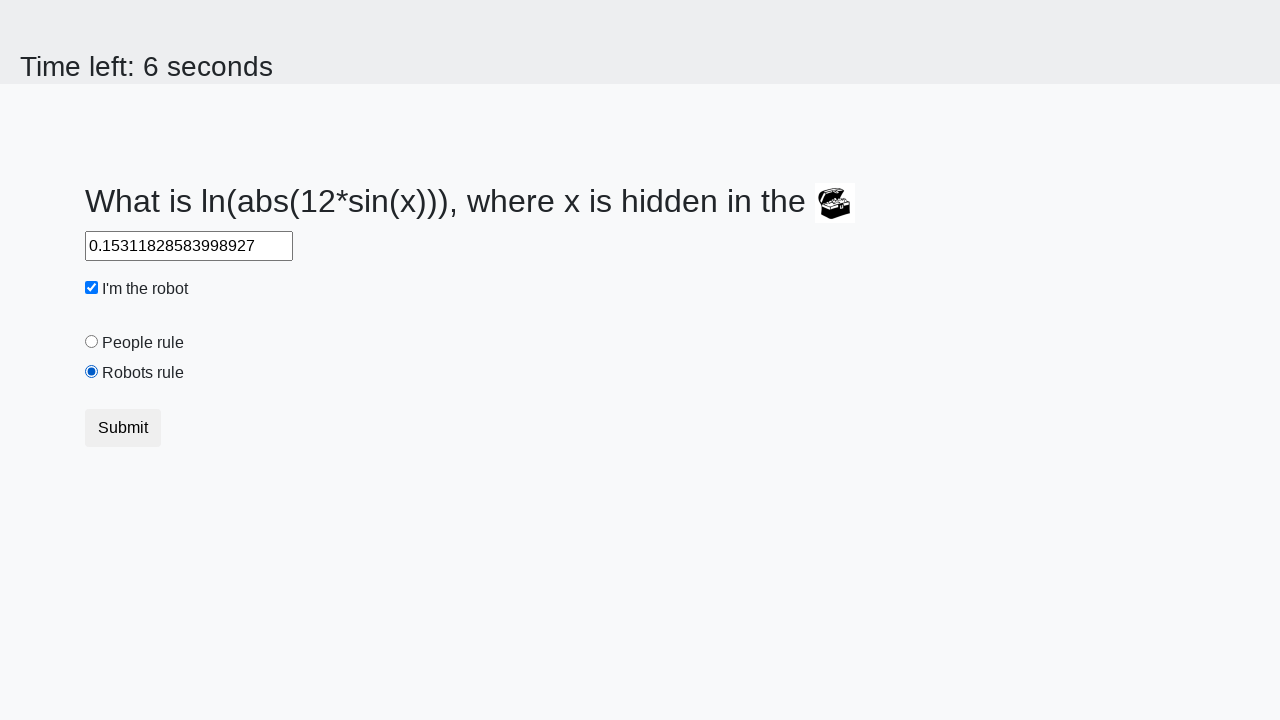

Clicked submit button to submit form at (123, 428) on button.btn
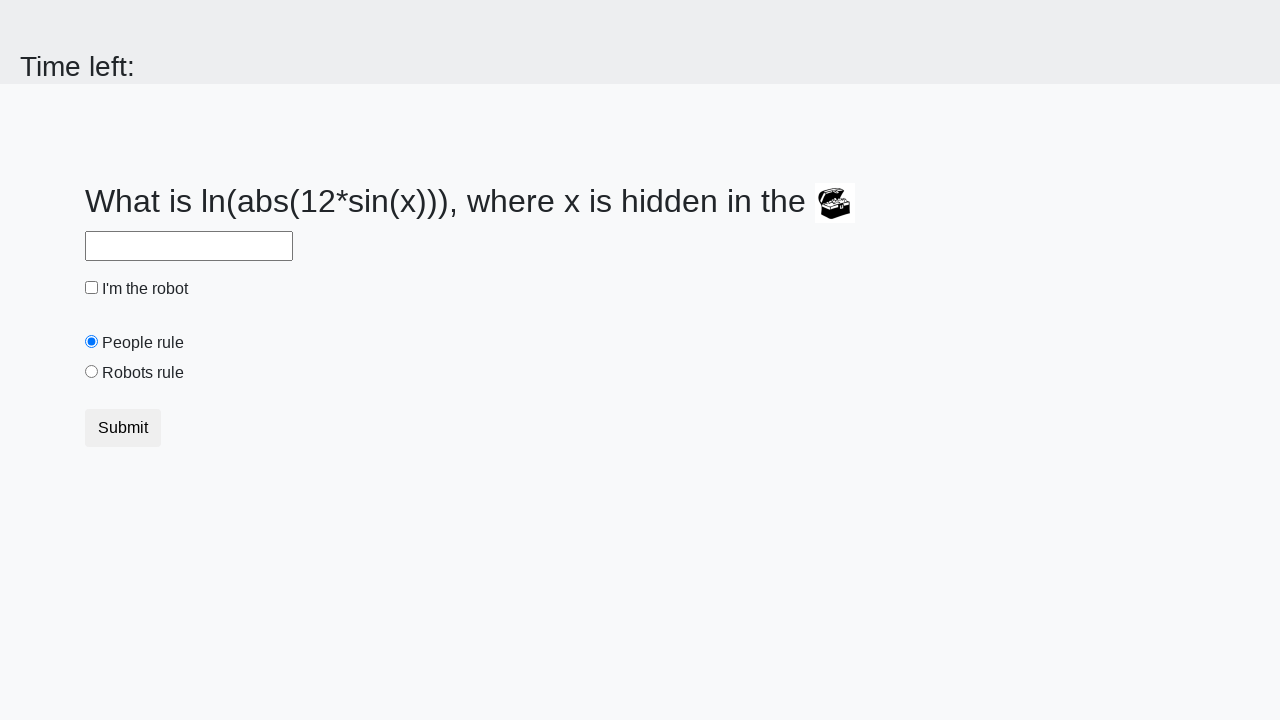

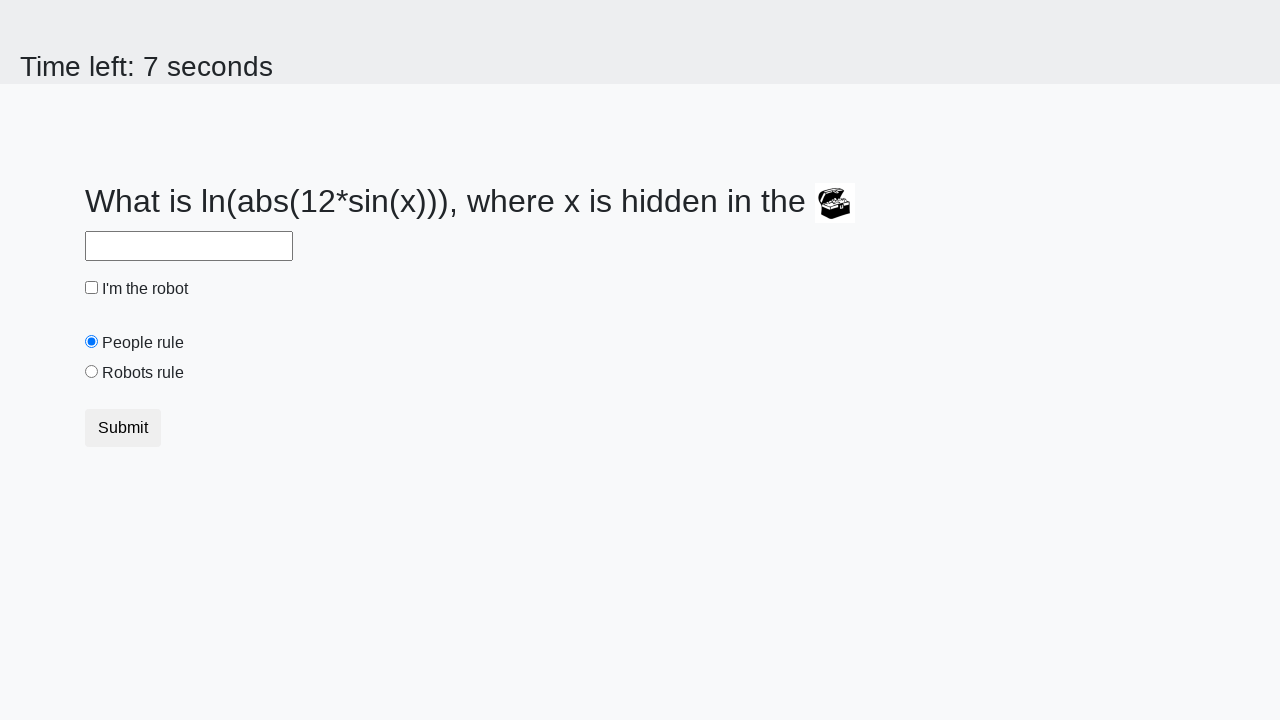